Tests JavaScript prompt dialog by clicking the prompt button, entering text, accepting the dialog, and verifying the result

Starting URL: https://the-internet.herokuapp.com/javascript_alerts

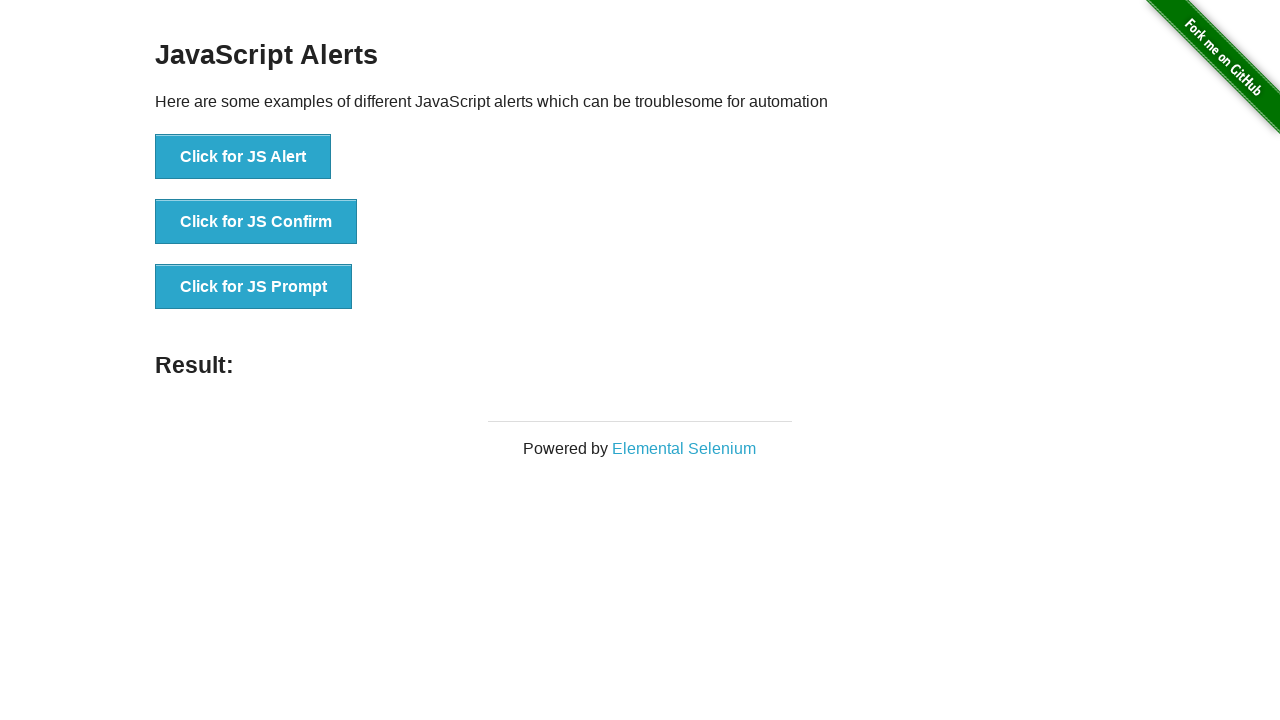

Set up dialog handler to accept prompt with text 'doll'
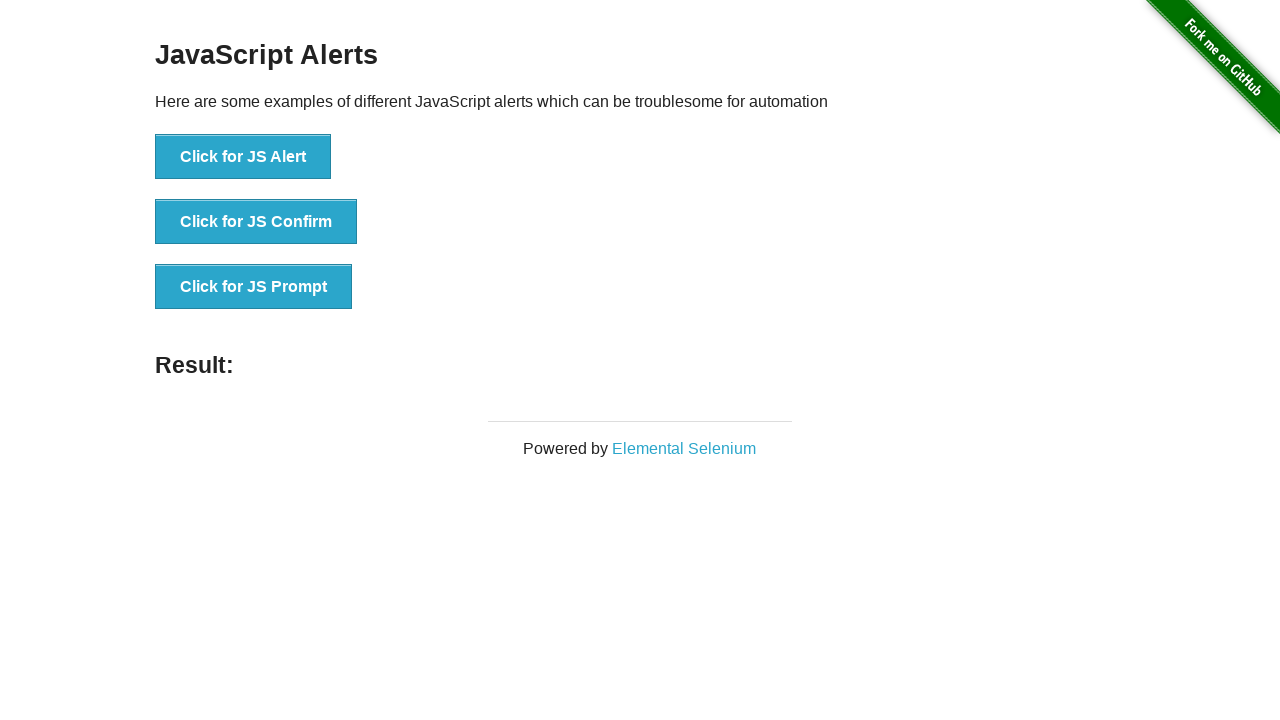

Clicked the JS Prompt button at (254, 287) on text='Click for JS Prompt'
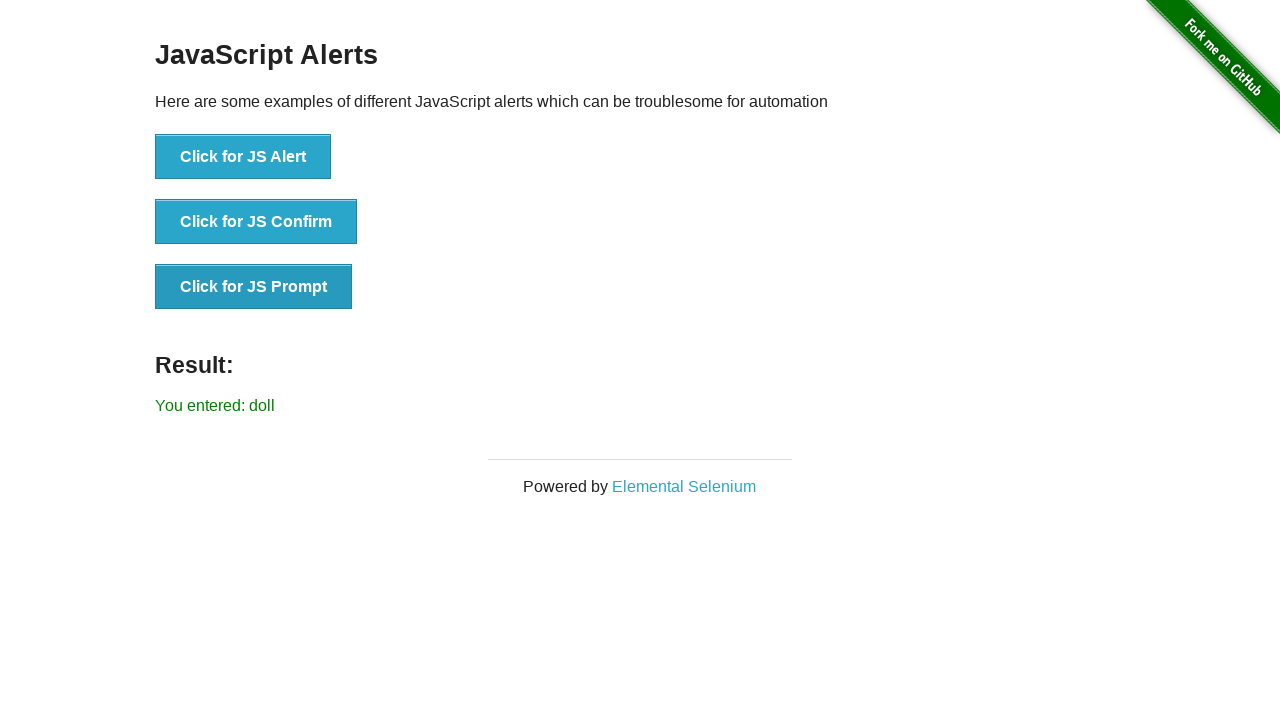

Retrieved result text from #result element
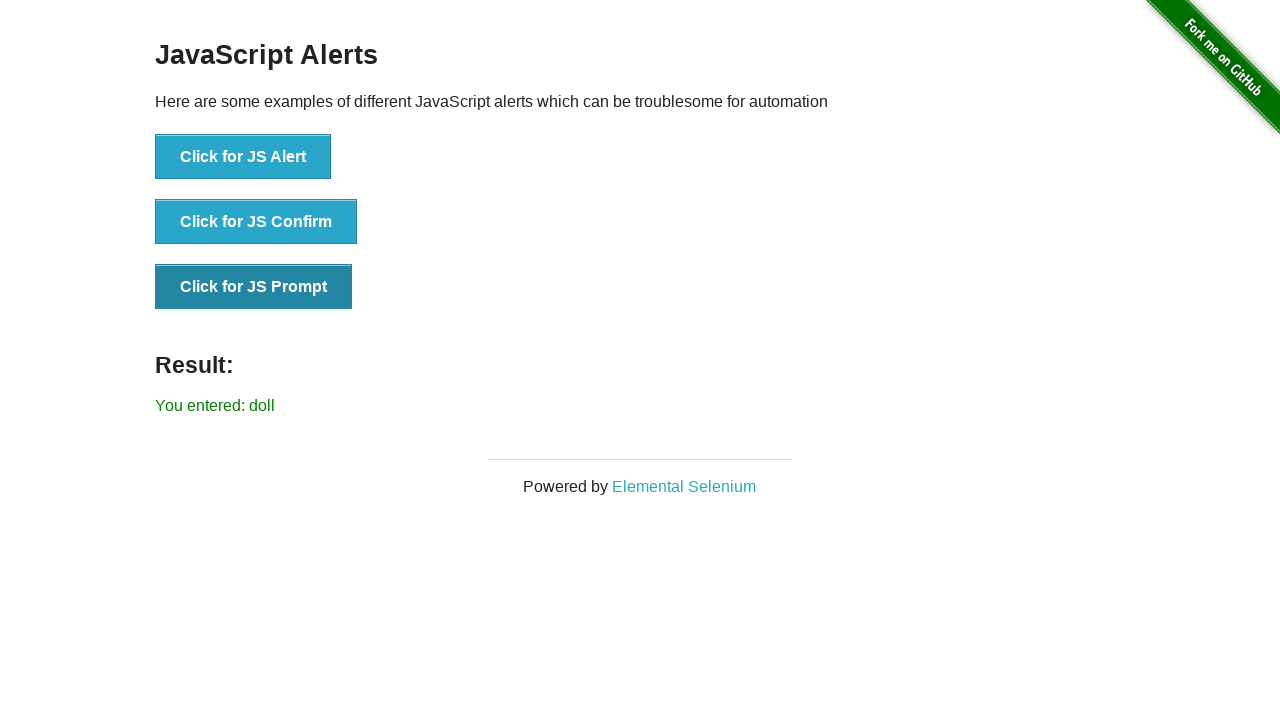

Verified that 'doll' is present in the result text
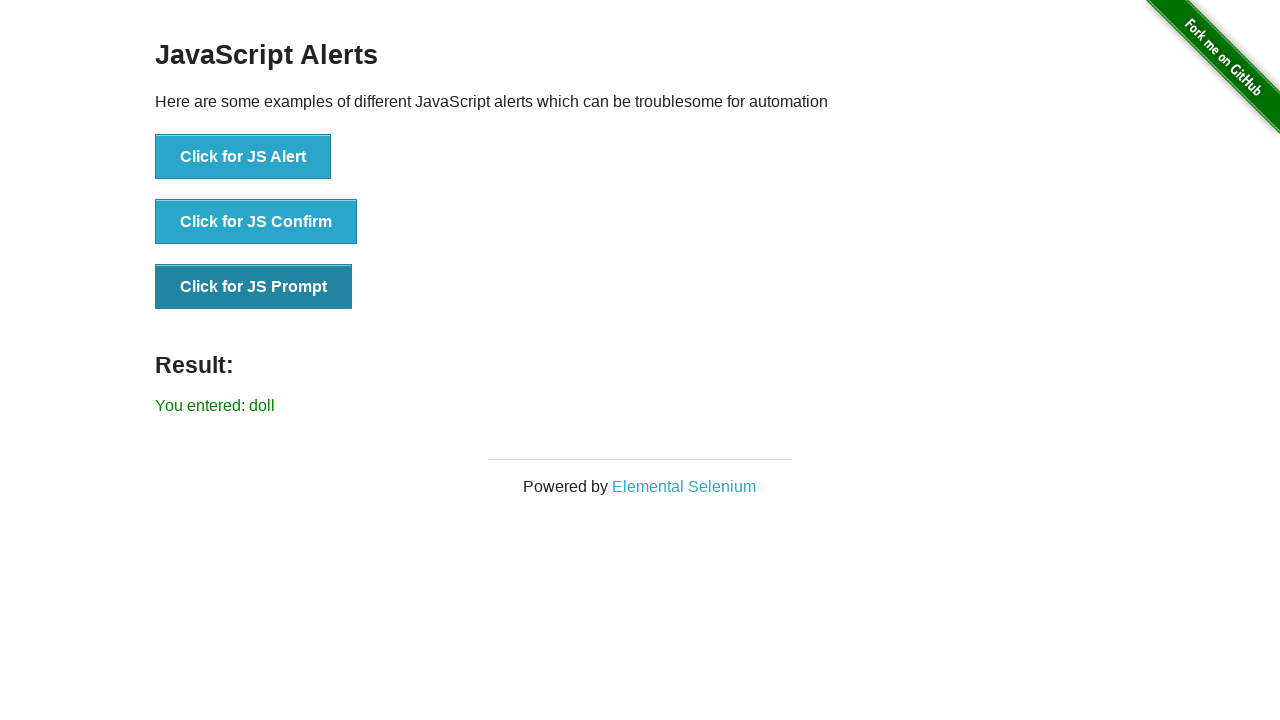

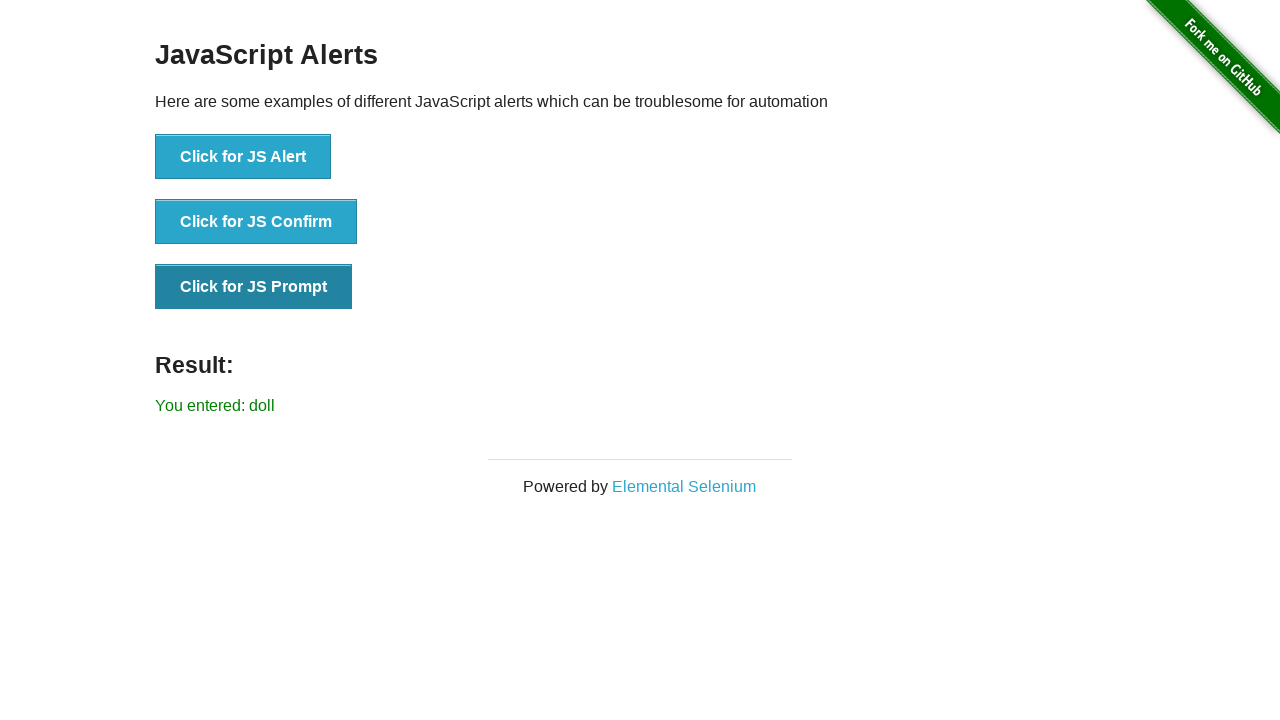